Tests JavaScript alert handling by clicking the "Click for JS Alert" button and accepting the alert dialog that appears

Starting URL: https://the-internet.herokuapp.com/javascript_alerts

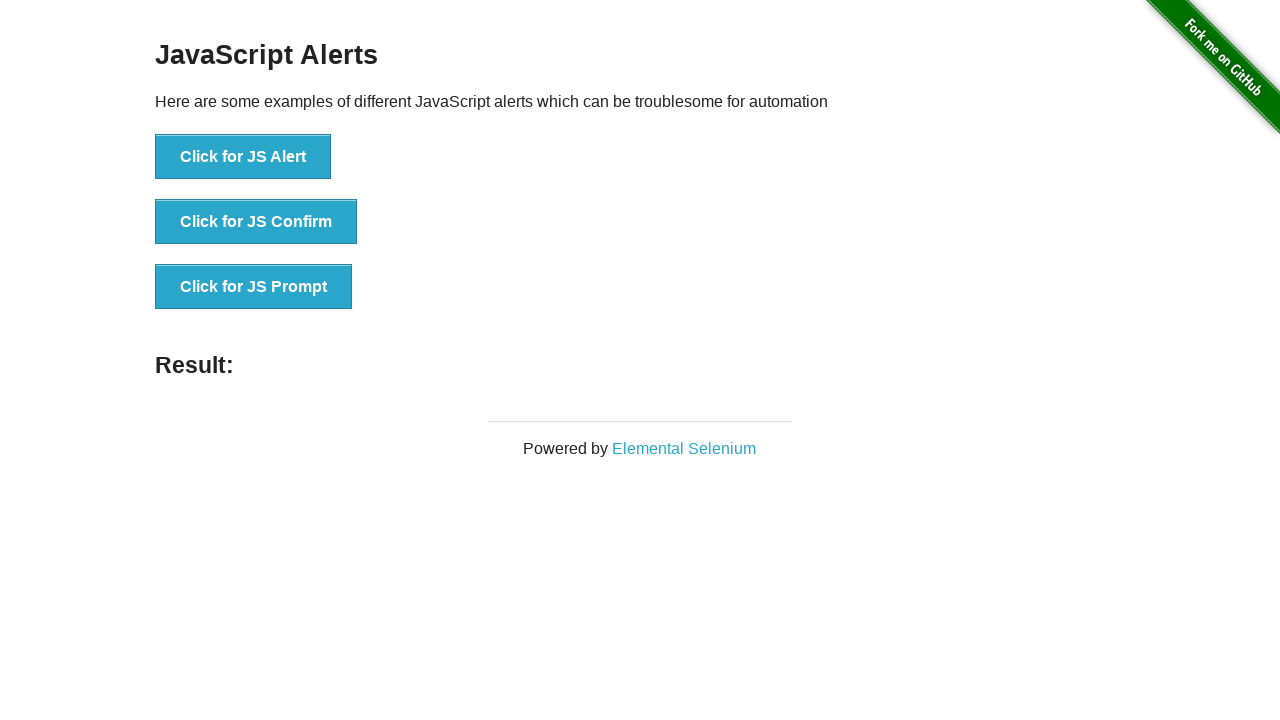

Clicked the 'Click for JS Alert' button at (243, 157) on xpath=//*[text()='Click for JS Alert']
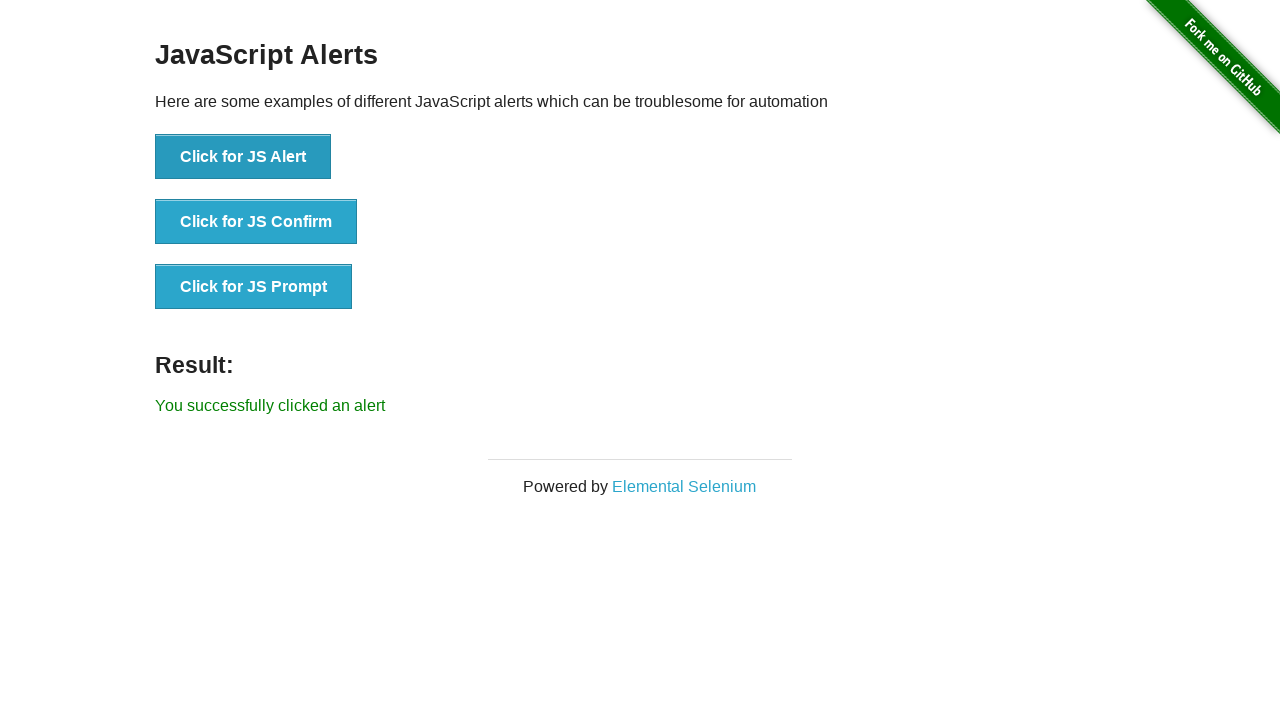

Set up dialog handler to accept alerts
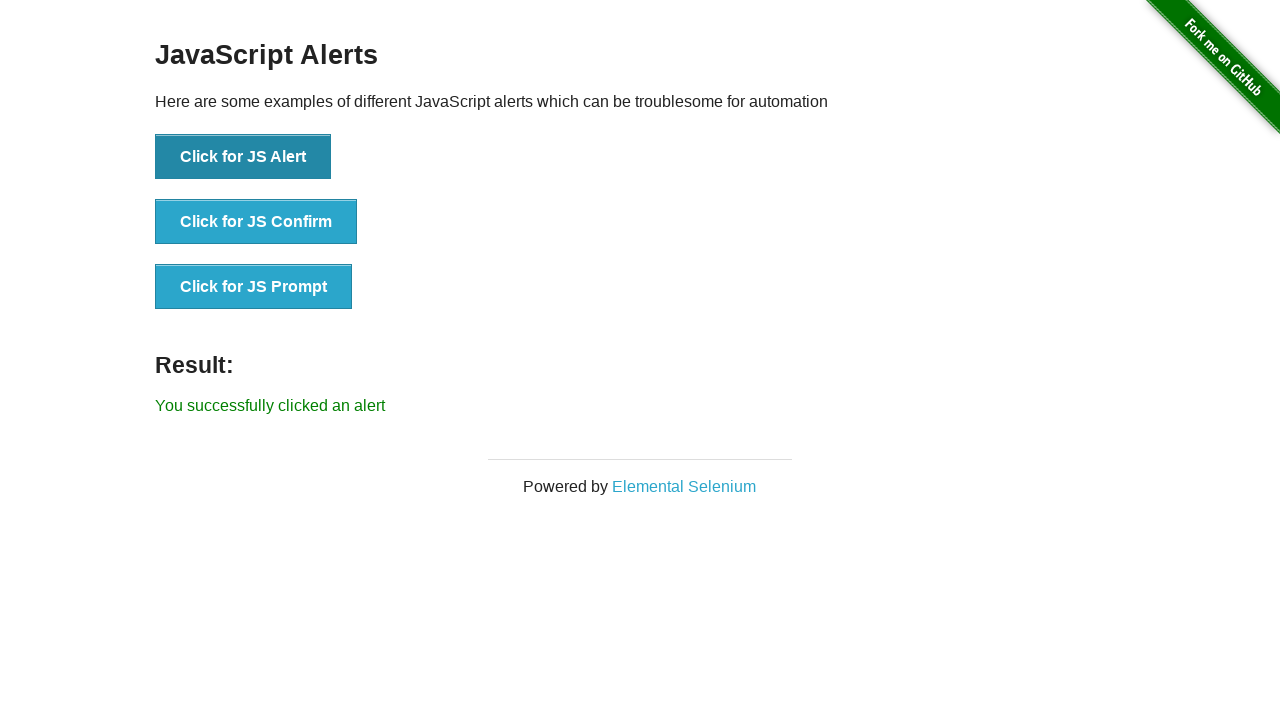

Clicked 'Click for JS Alert' button again at (243, 157) on text=Click for JS Alert
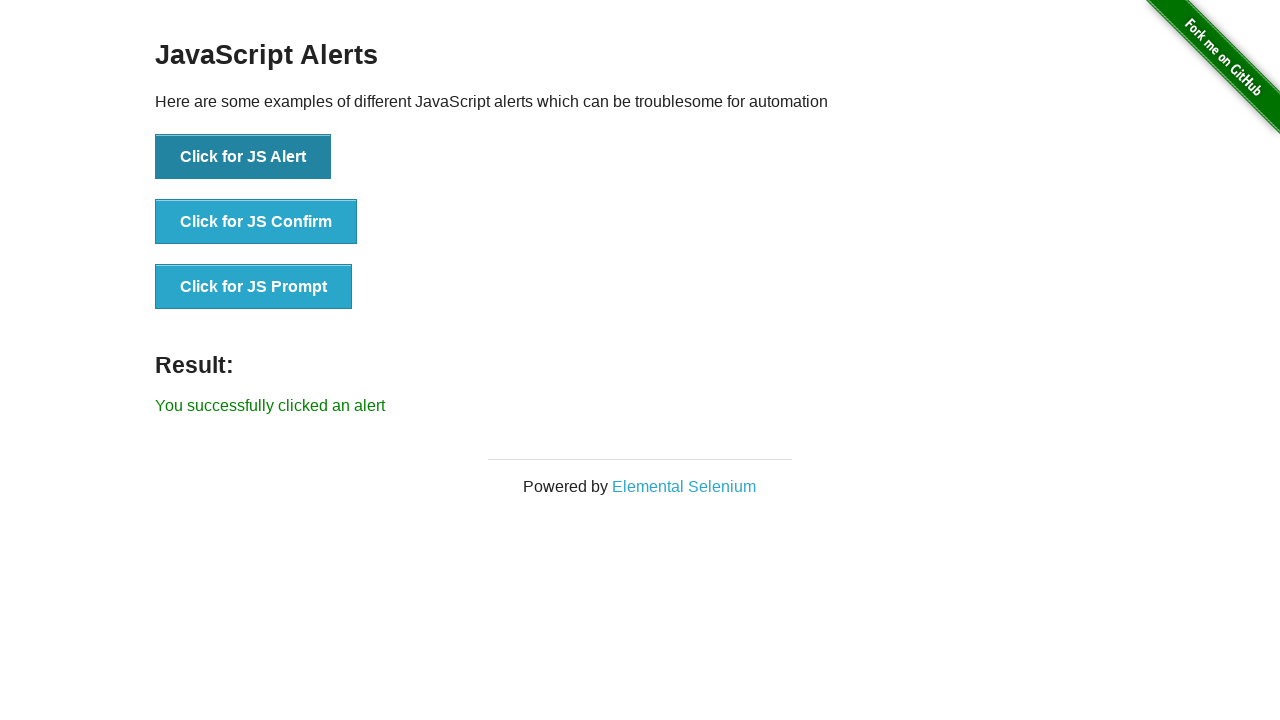

Waited 500ms for dialog to appear
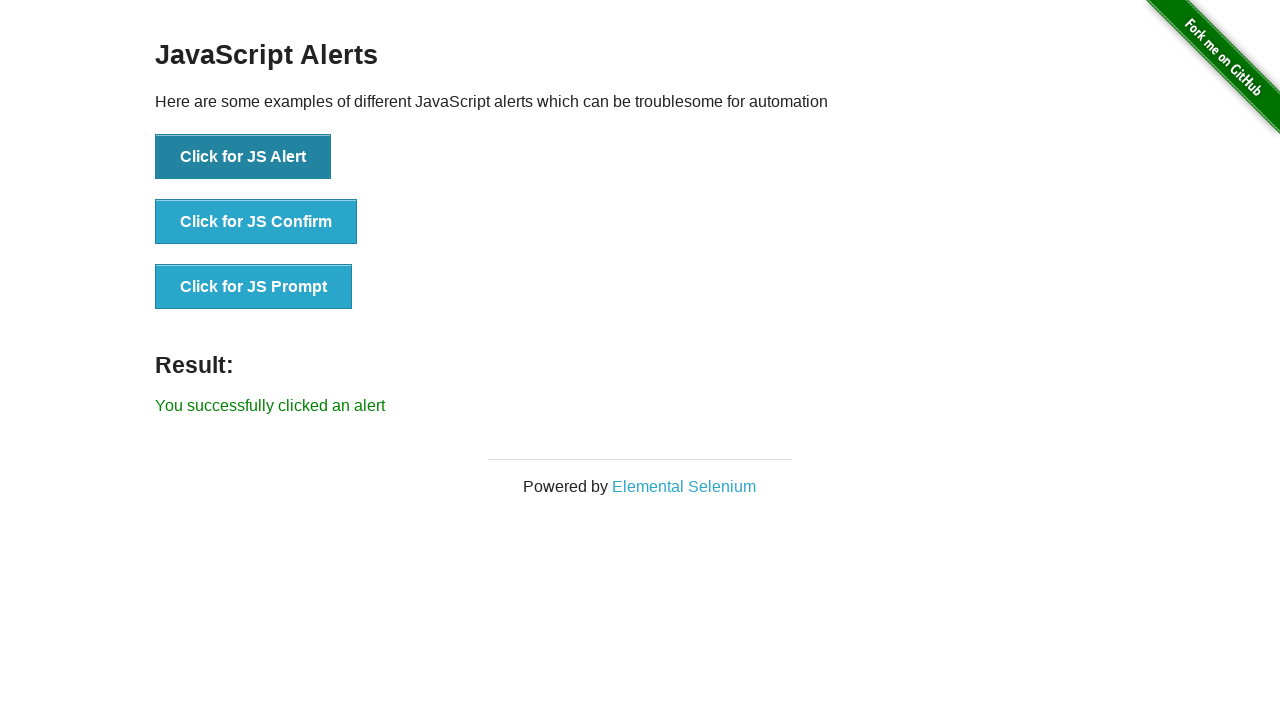

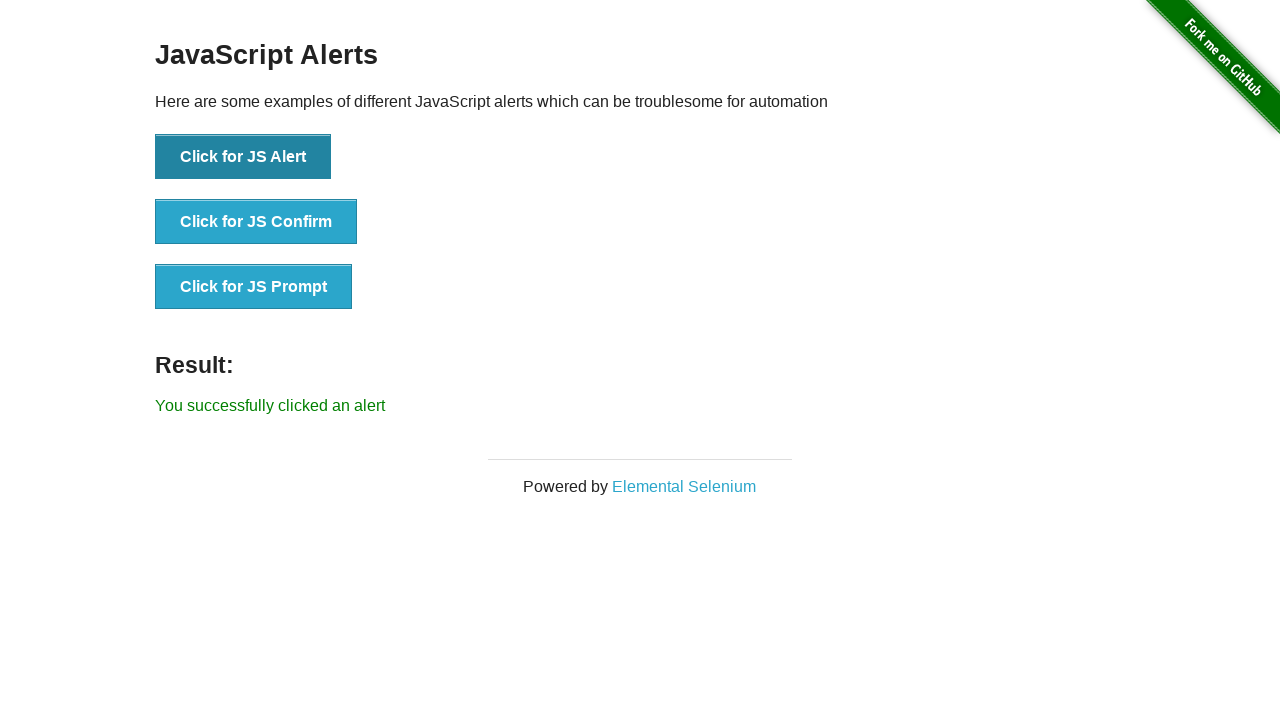